Tests the add/remove elements functionality by clicking the add button to create a delete button, verifying it appears, then clicking delete to remove it

Starting URL: https://the-internet.herokuapp.com/add_remove_elements/

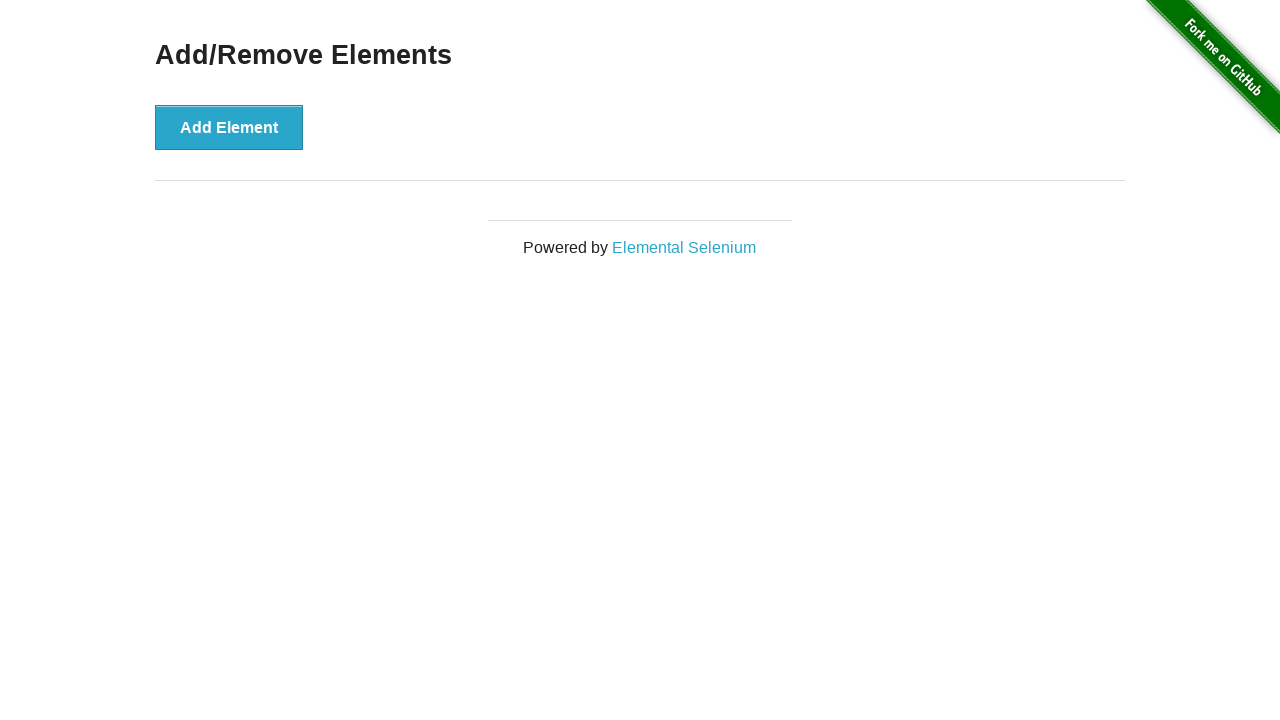

Clicked the Add Element button to create a new delete button at (229, 127) on button[onclick='addElement()']
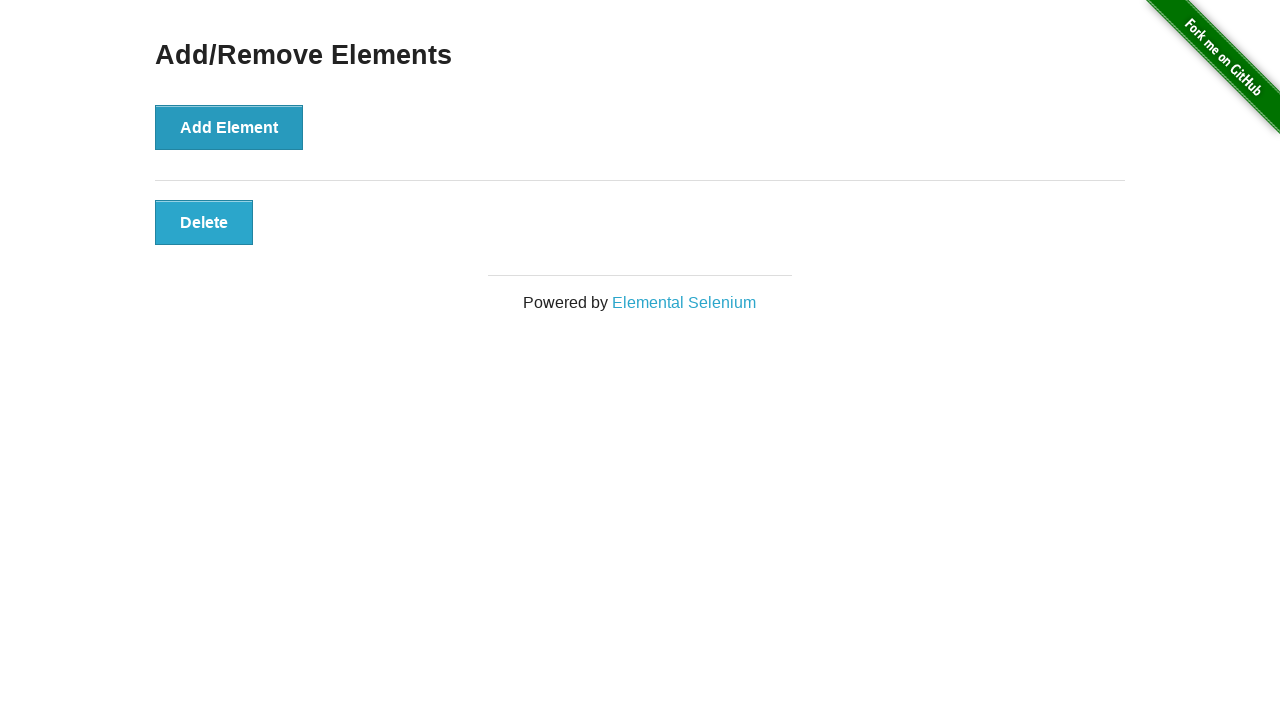

Delete button appeared after clicking Add Element
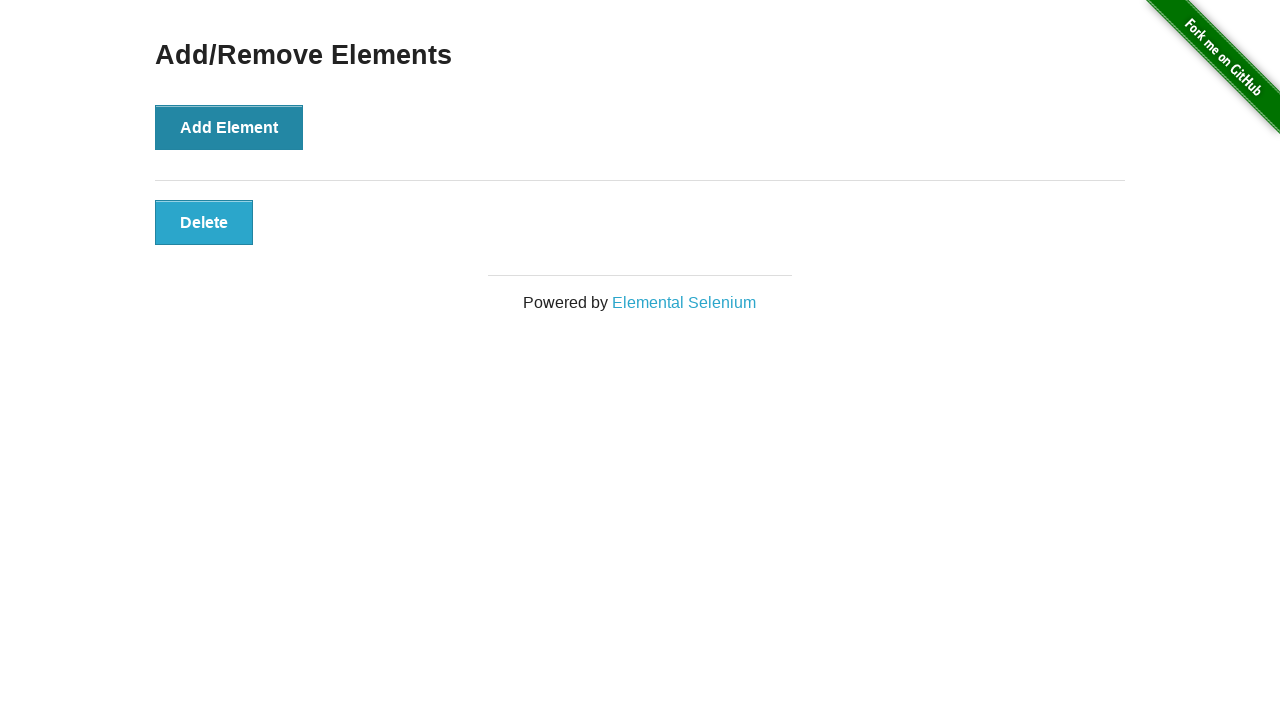

Verified the delete button is visible
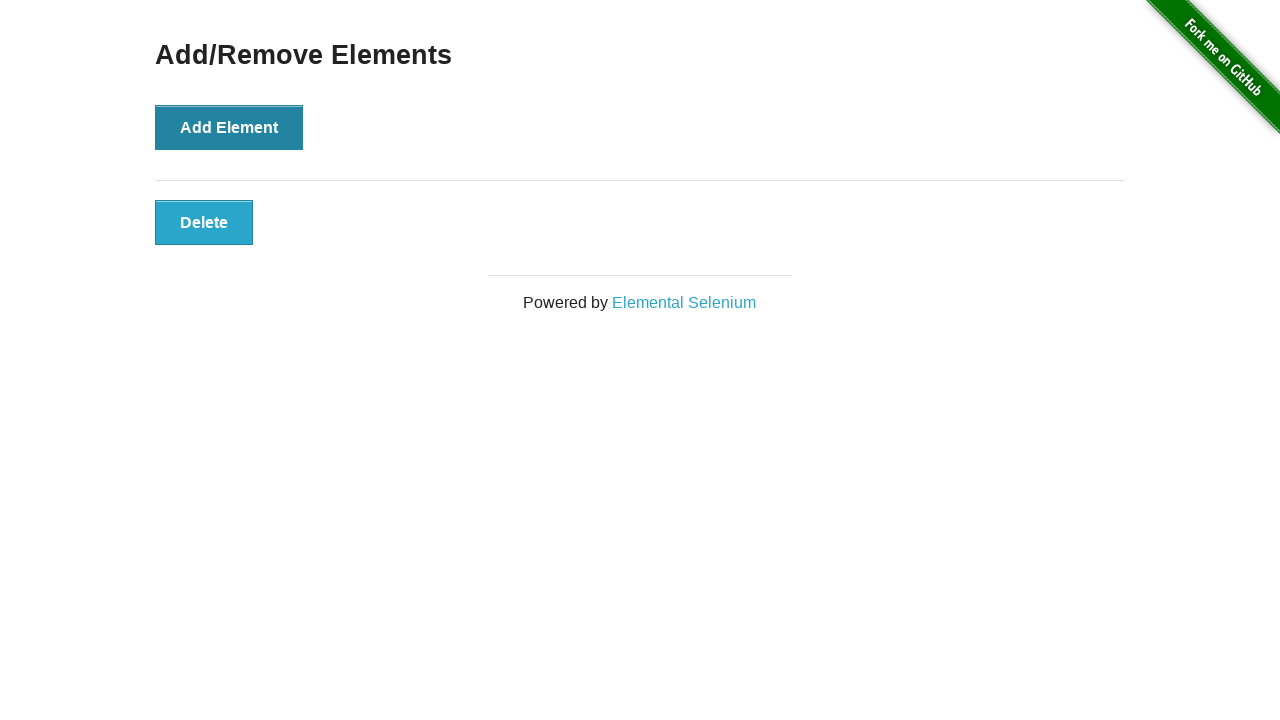

Clicked the delete button to remove it at (204, 222) on button.added-manually
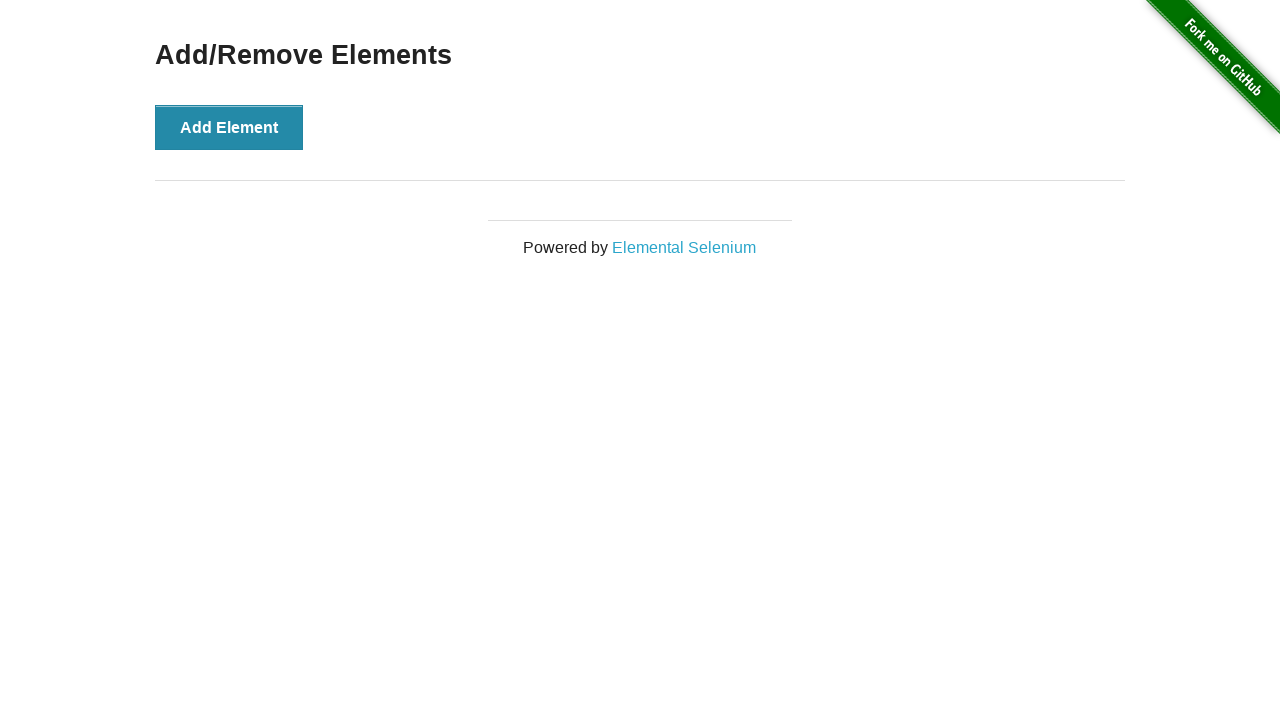

Verified the main heading is still visible after deletion
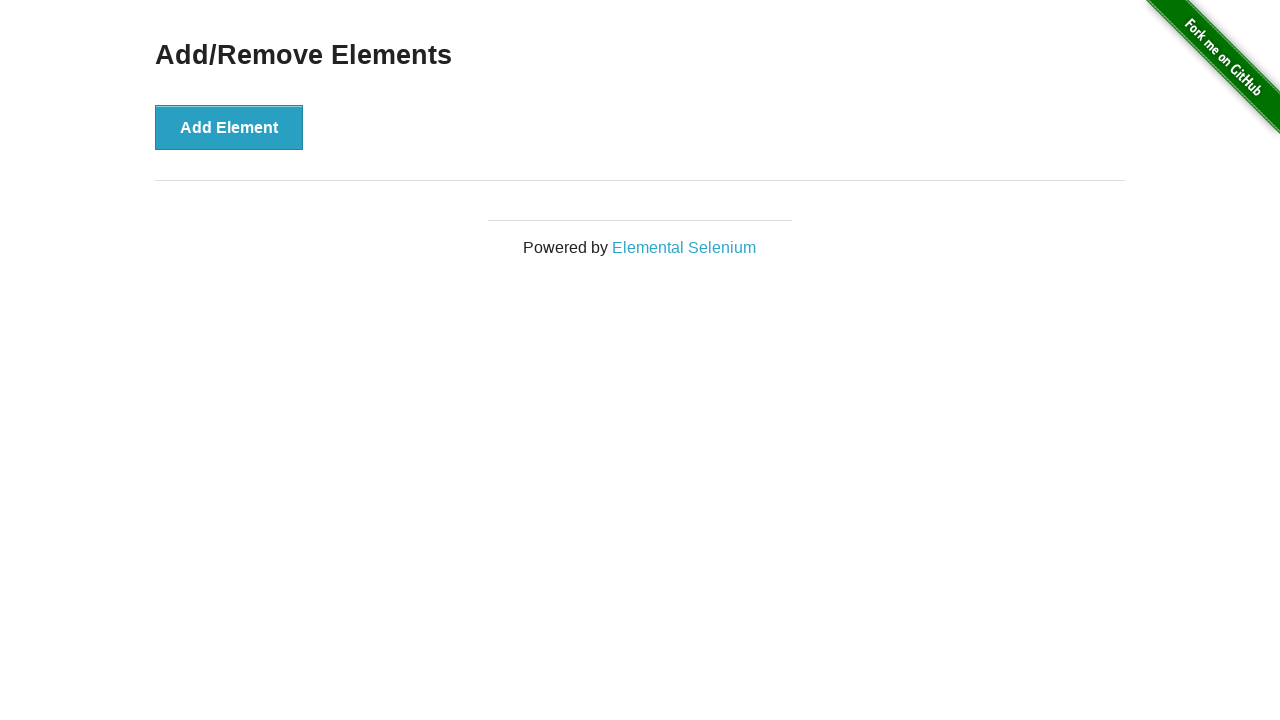

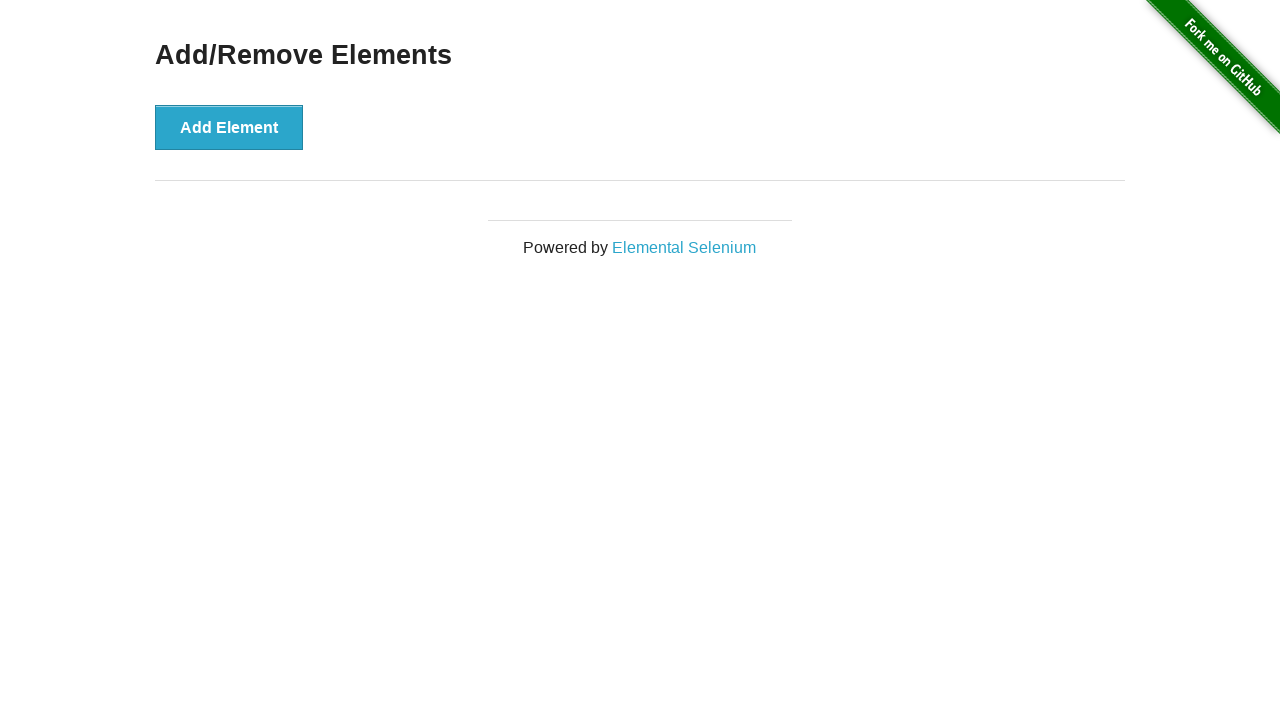